Waits for a progress bar to complete and verifies the completion text appears

Starting URL: https://seleniumui.moderntester.pl/progressbar.php

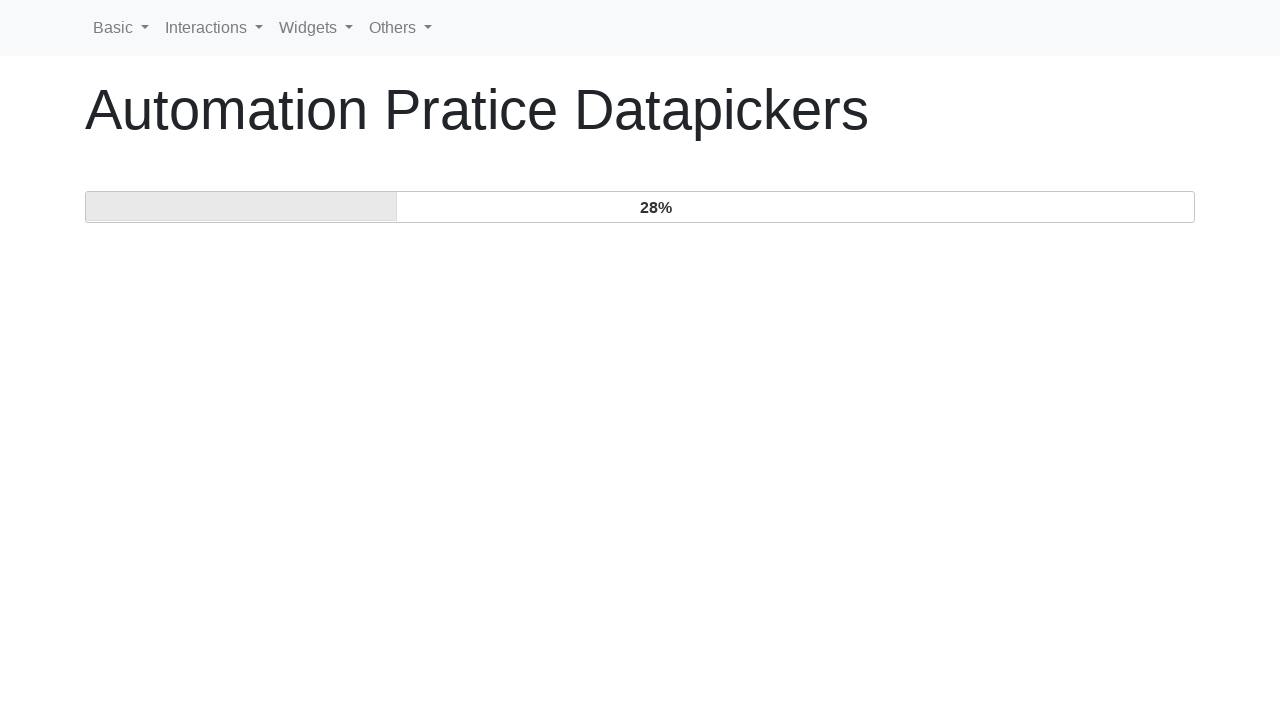

Navigated to progress bar test page
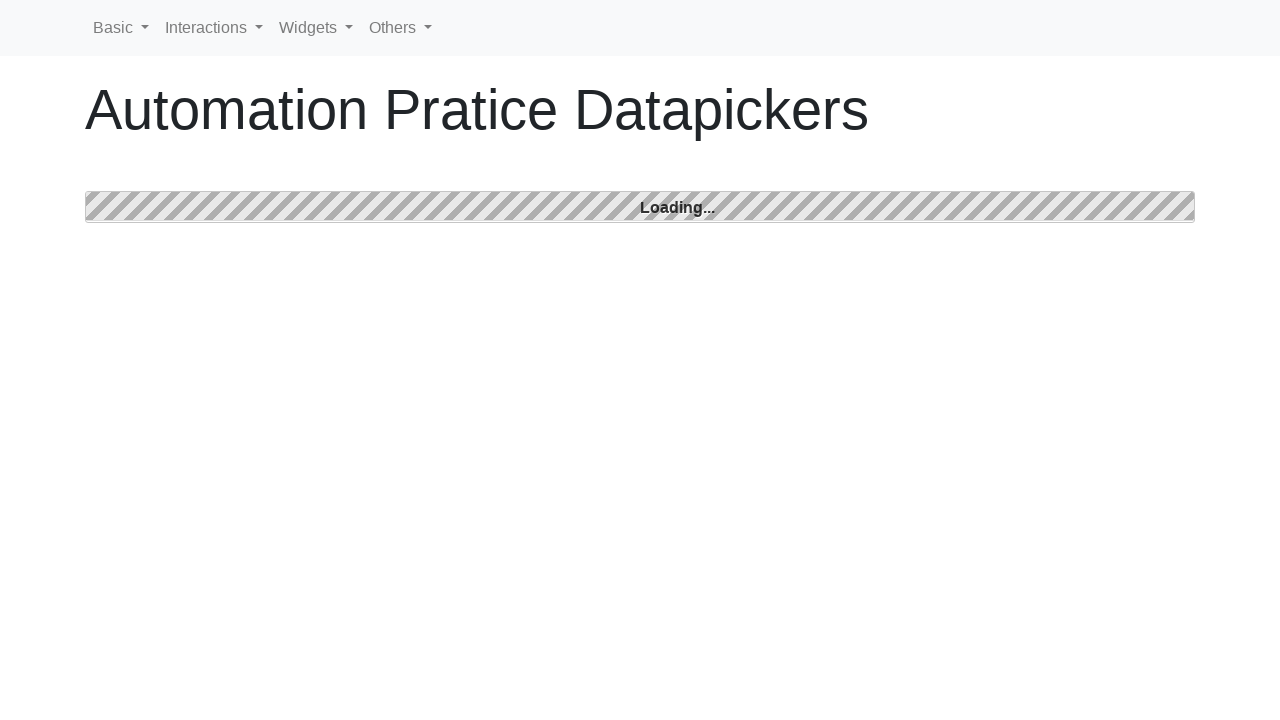

Progress bar completed and 'Complete!' text appeared
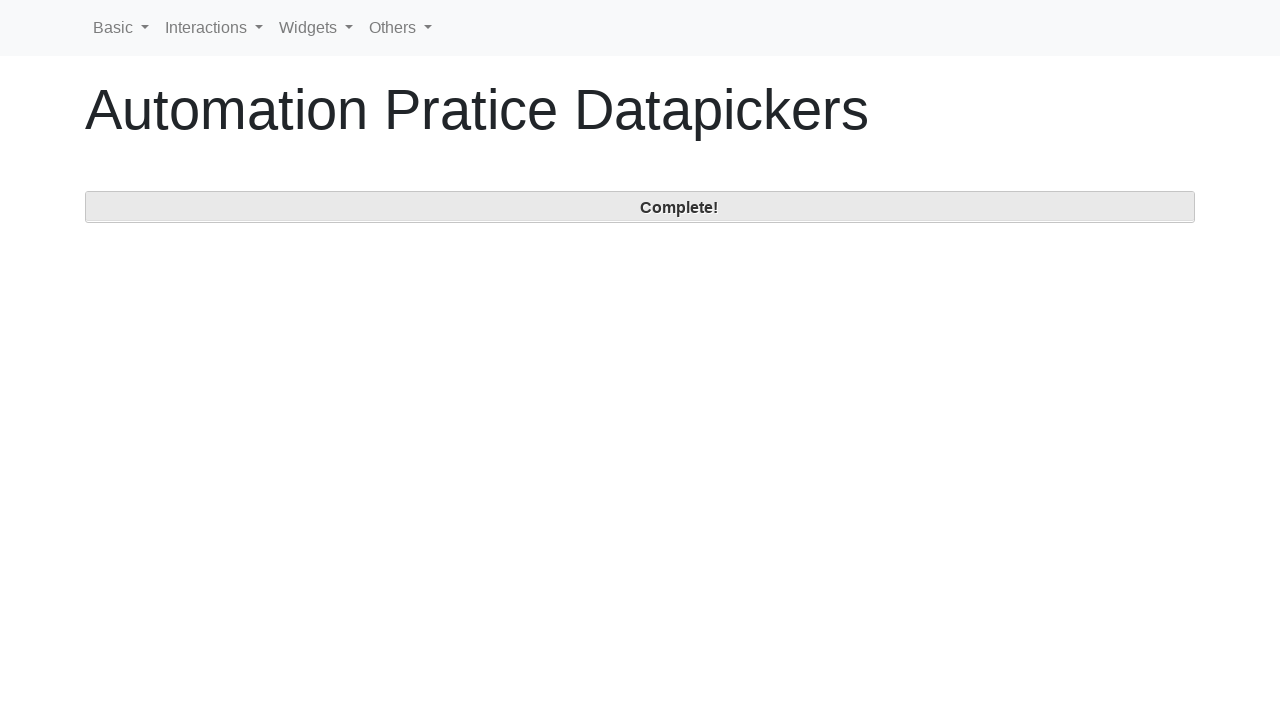

Verified progress label displays 'Complete!' text
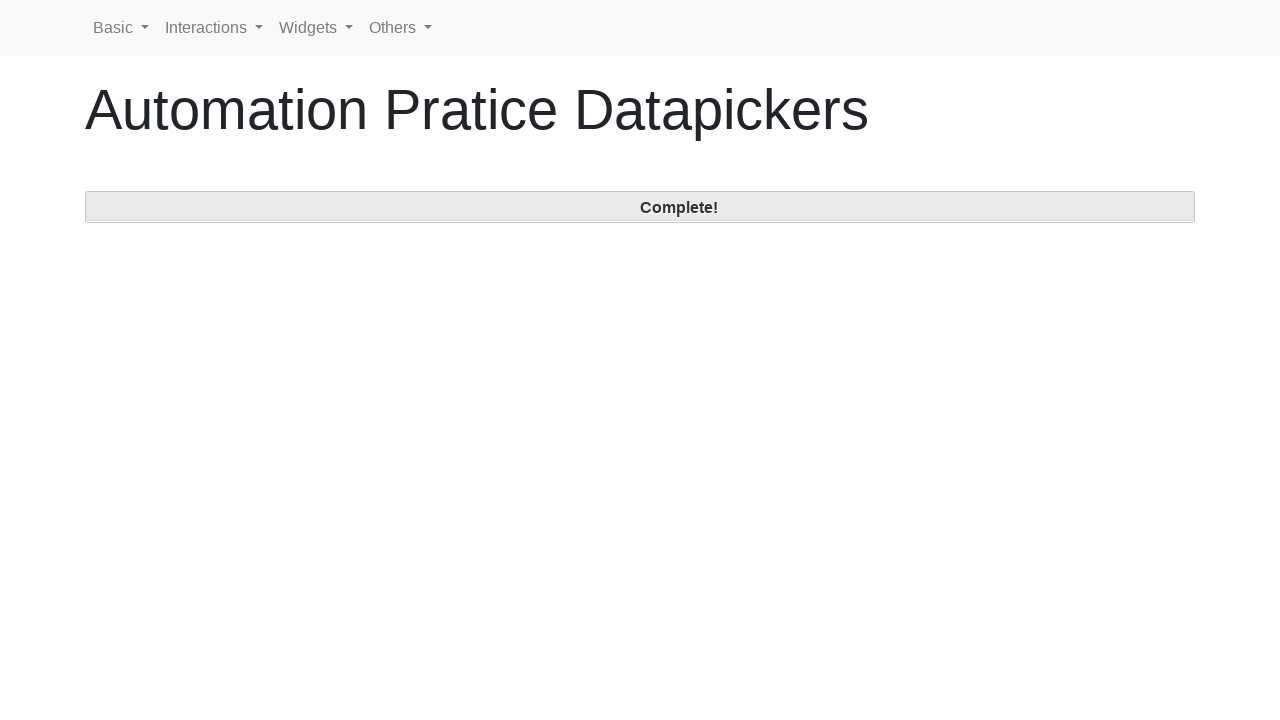

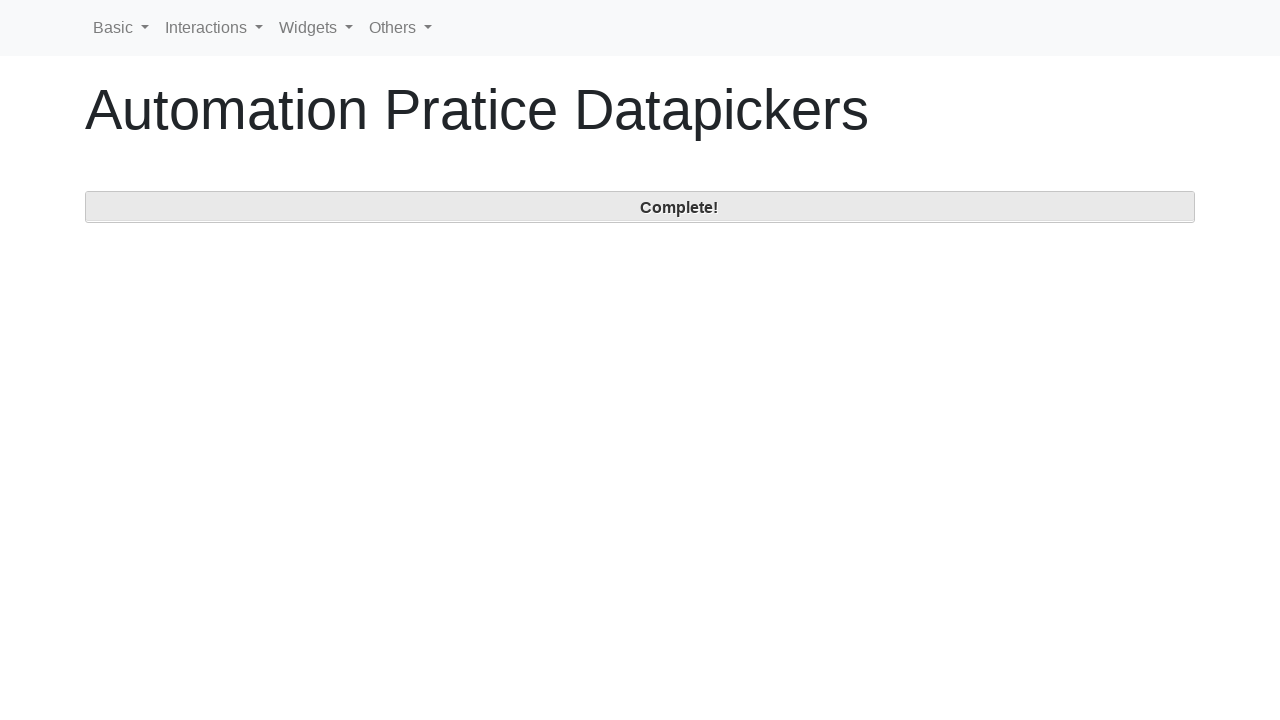